Opens the Snapdeal e-commerce website homepage and waits for the page to load

Starting URL: https://www.snapdeal.com/

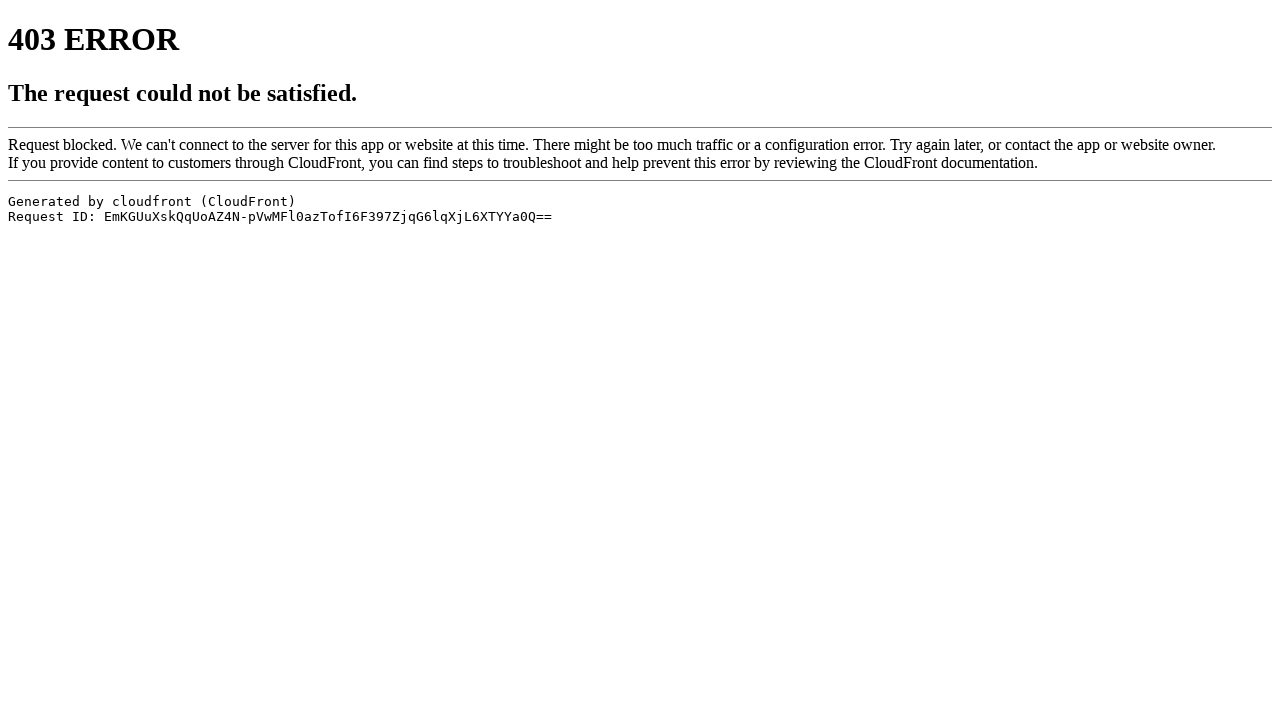

Navigated to Snapdeal homepage
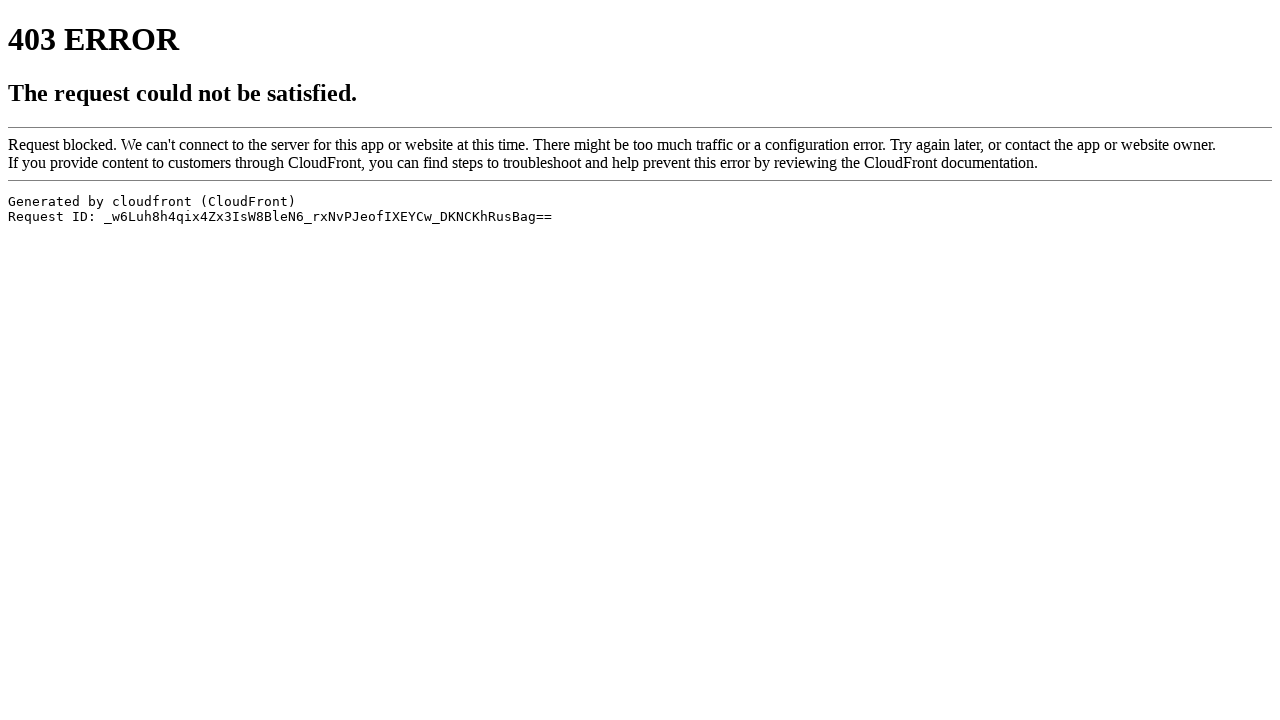

Page DOM content fully loaded
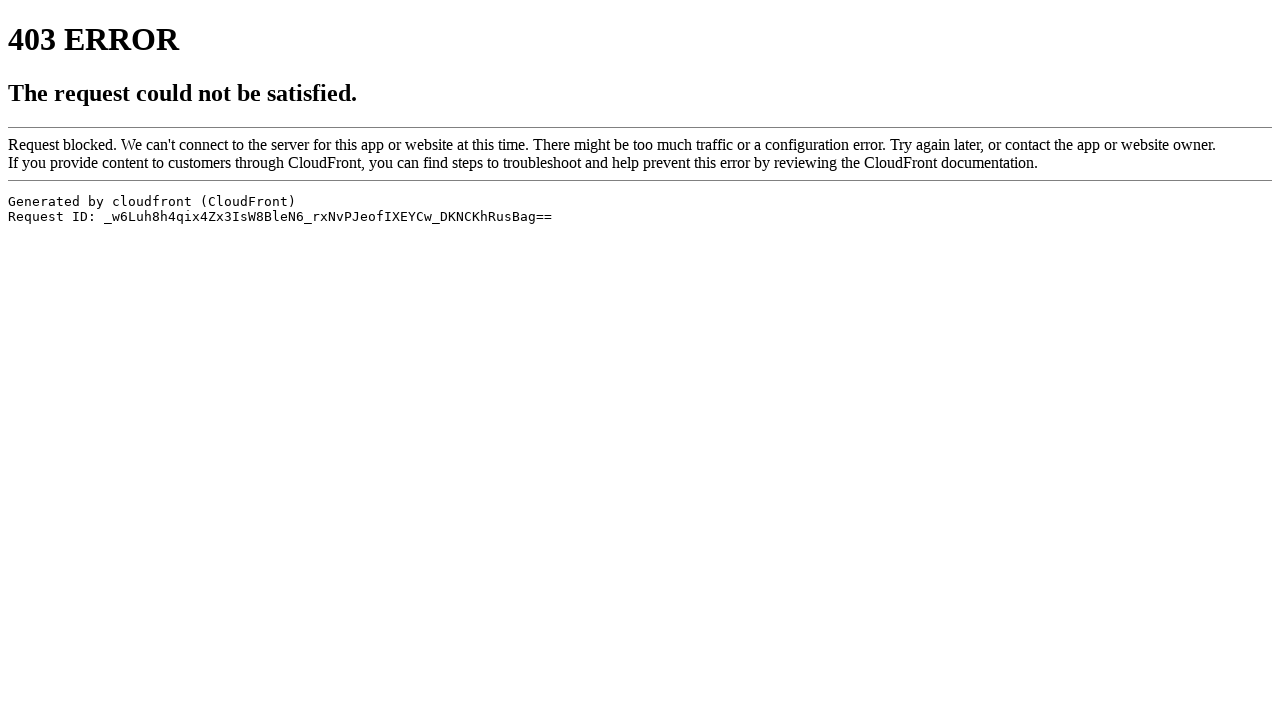

Main page body element is visible
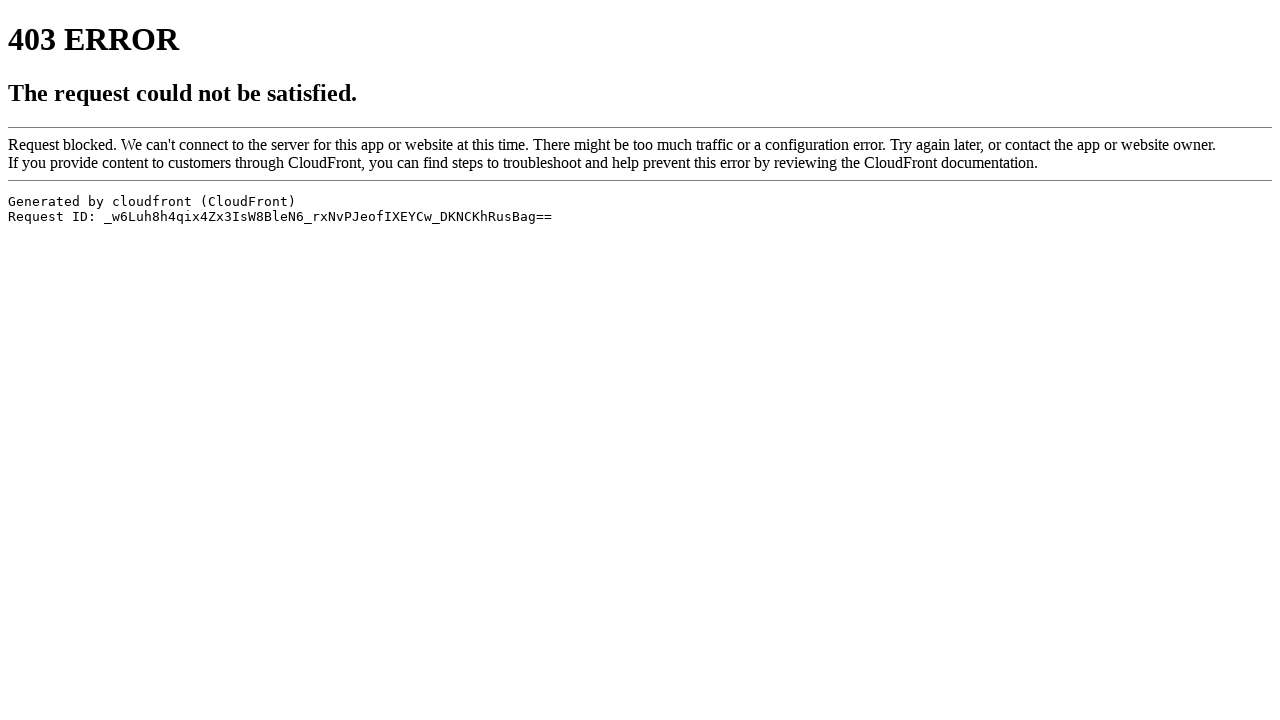

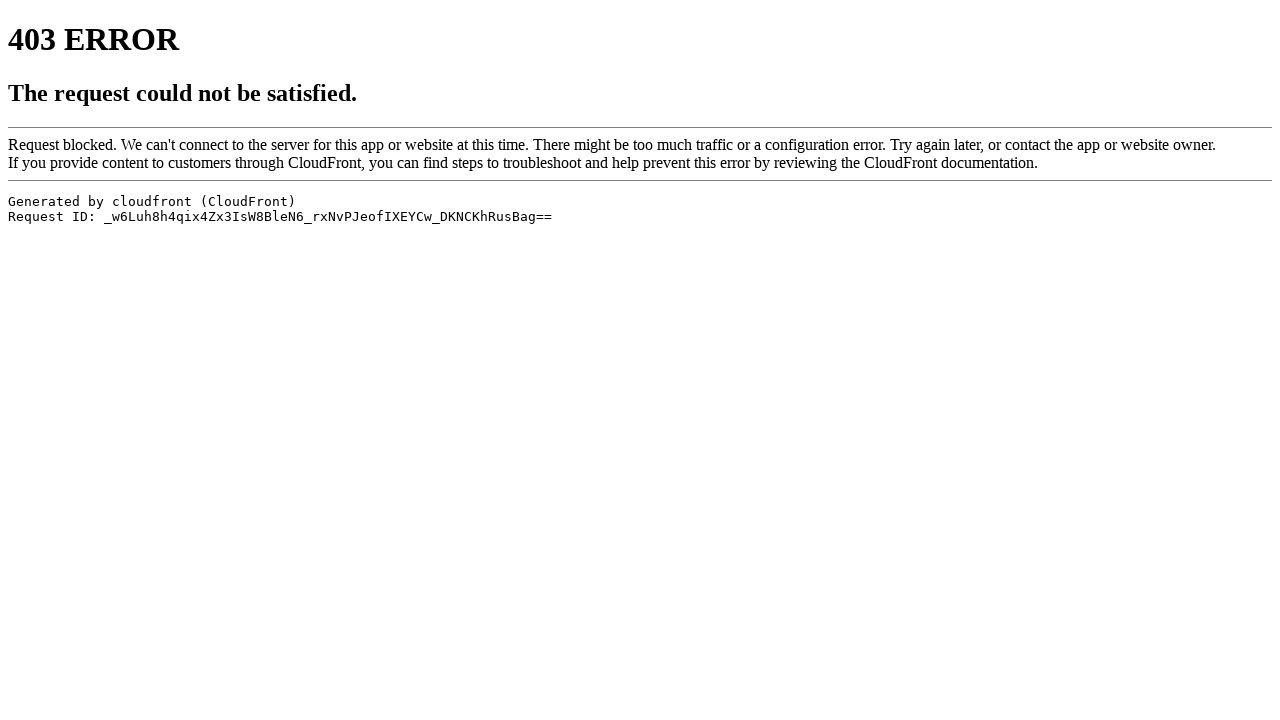